Tests that new todo items are appended to the bottom of the list and the item count is displayed correctly.

Starting URL: https://demo.playwright.dev/todomvc

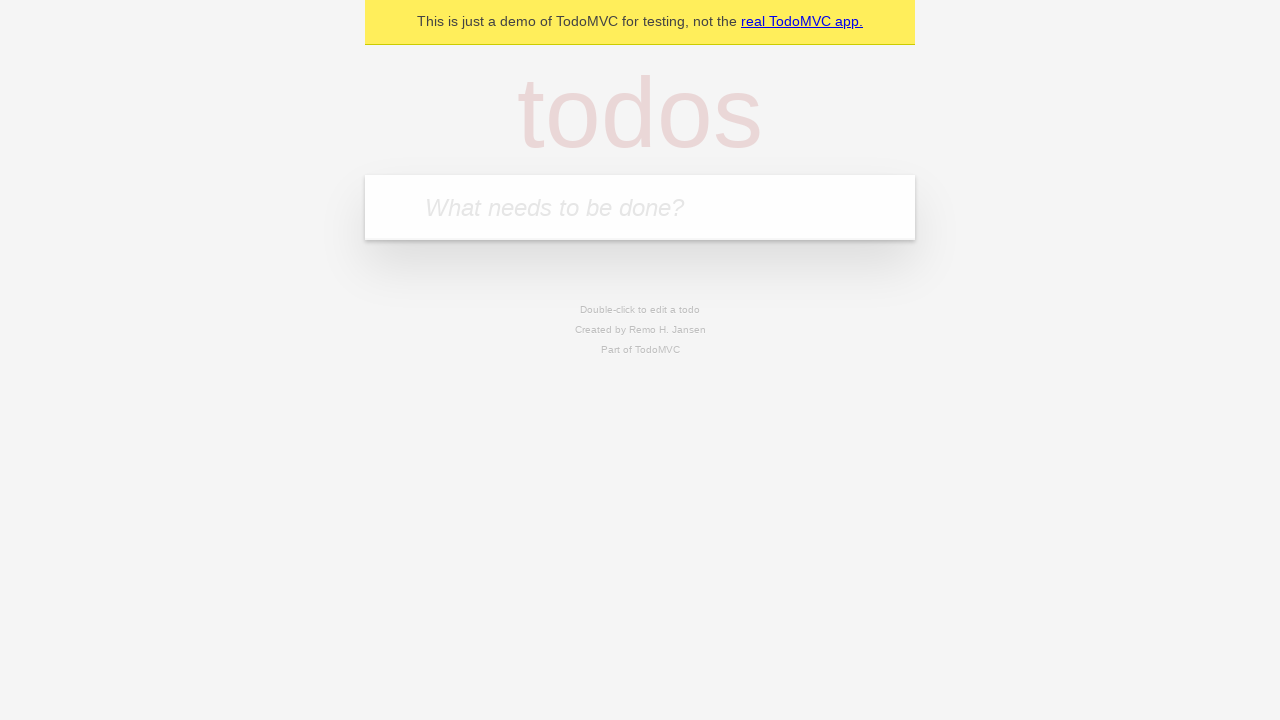

Filled todo input with 'buy some cheese' on internal:attr=[placeholder="What needs to be done?"i]
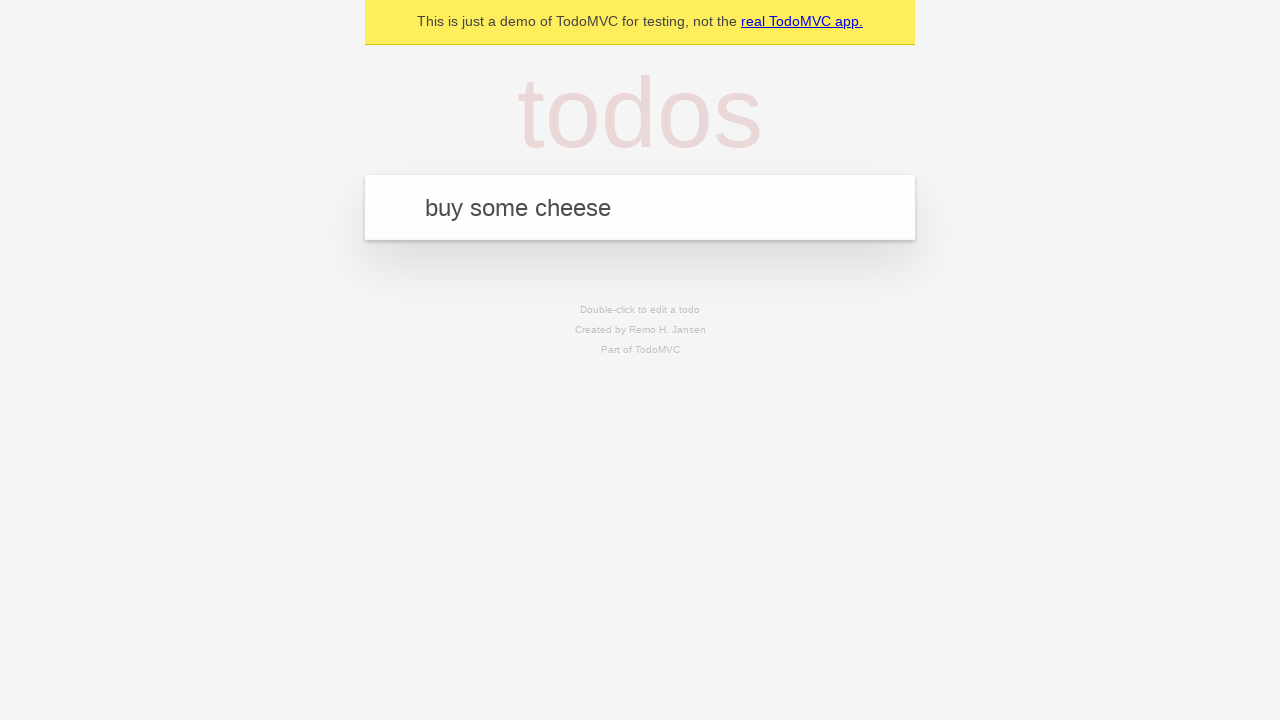

Pressed Enter to add first todo item on internal:attr=[placeholder="What needs to be done?"i]
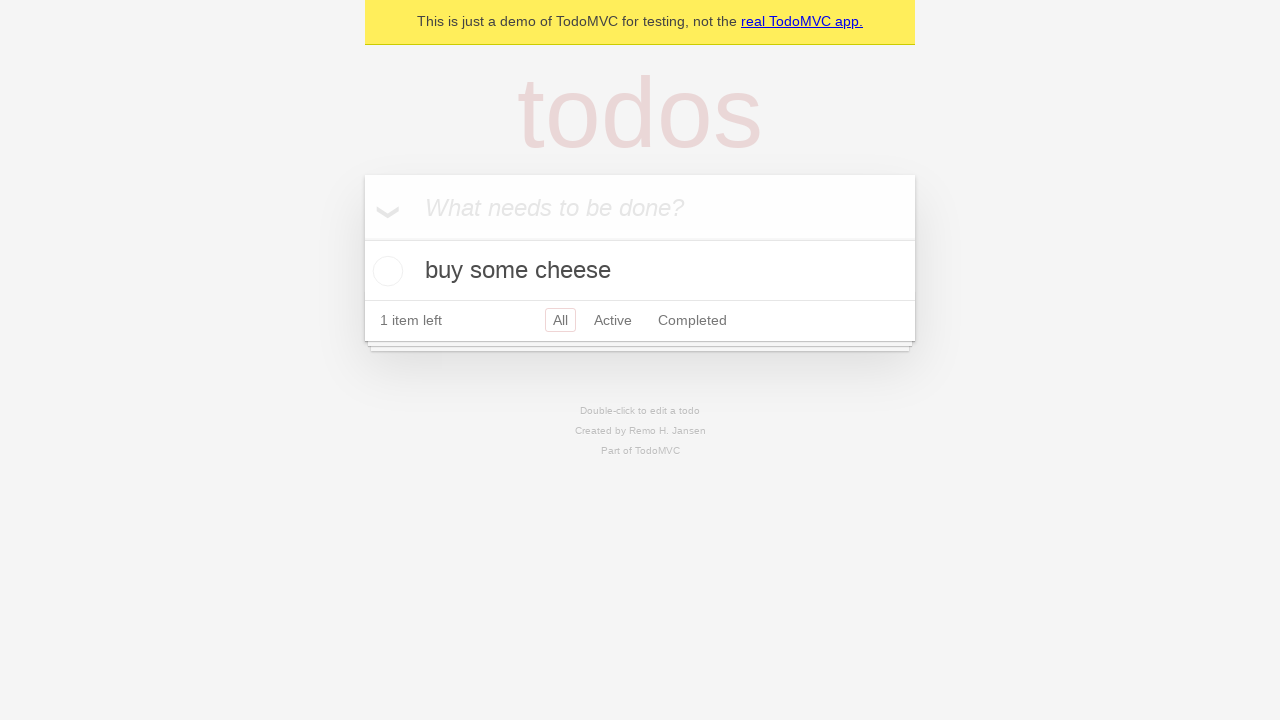

Filled todo input with 'feed the cat' on internal:attr=[placeholder="What needs to be done?"i]
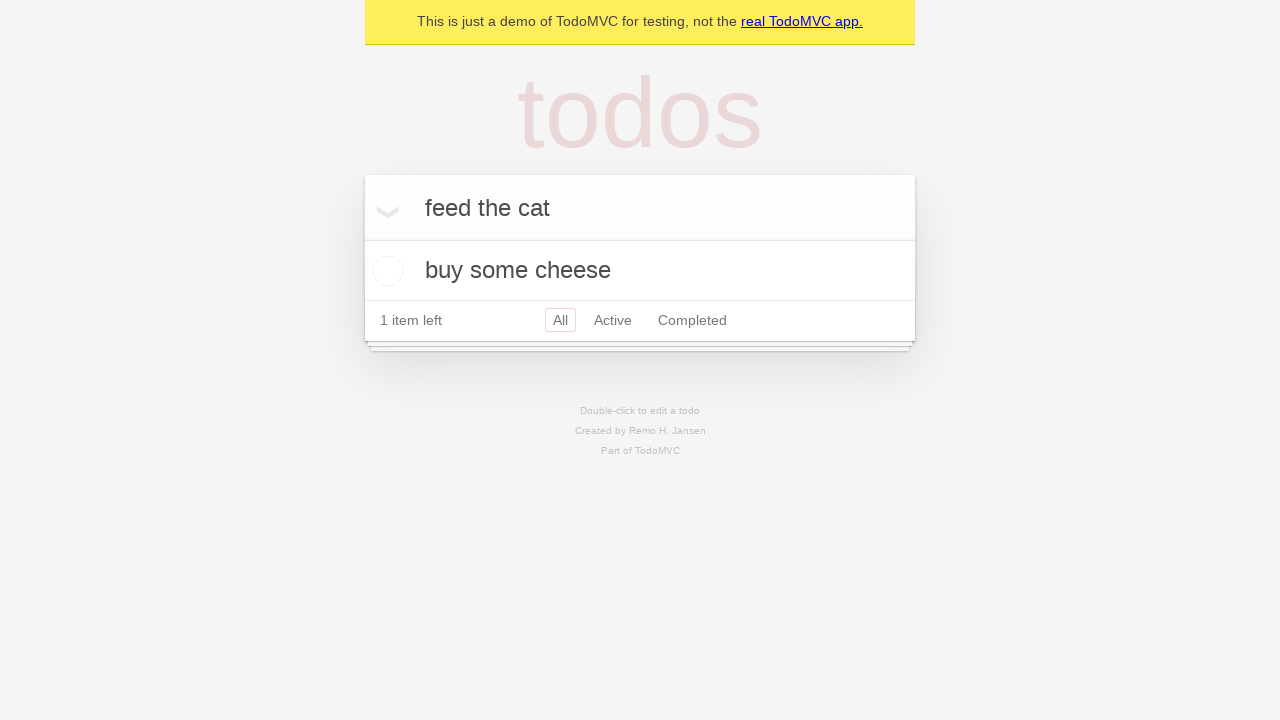

Pressed Enter to add second todo item on internal:attr=[placeholder="What needs to be done?"i]
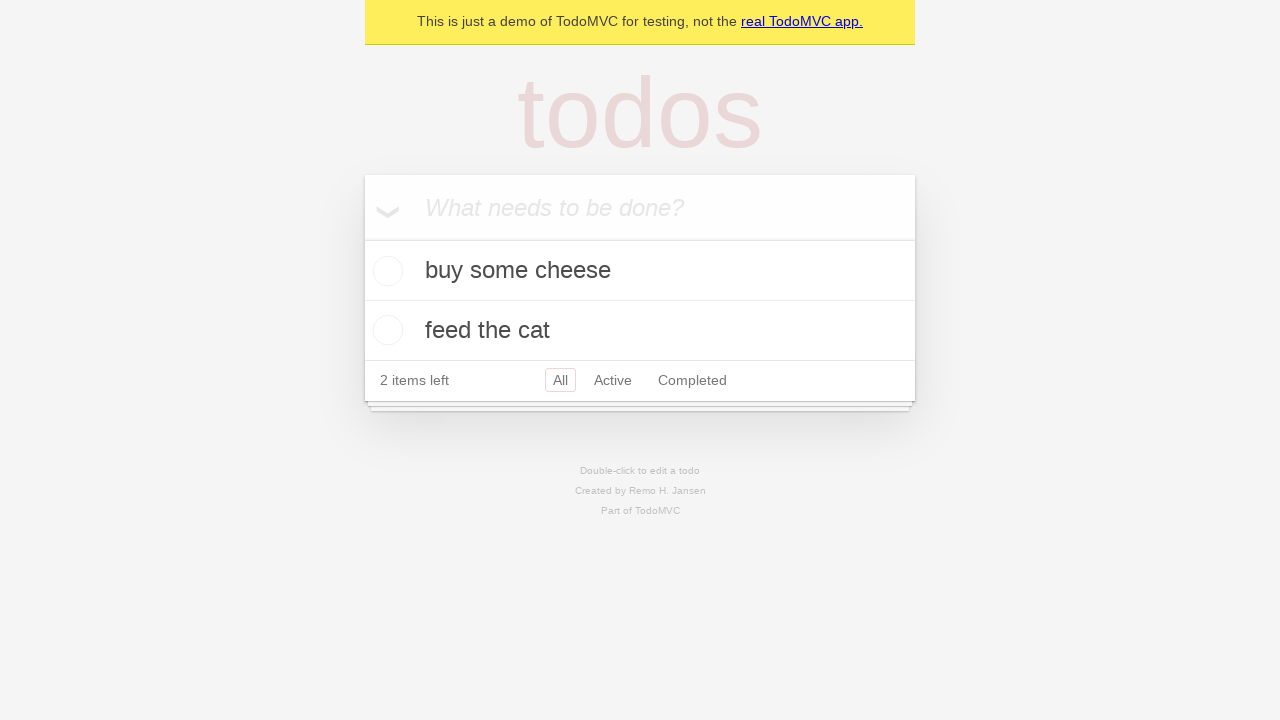

Filled todo input with 'book a doctors appointment' on internal:attr=[placeholder="What needs to be done?"i]
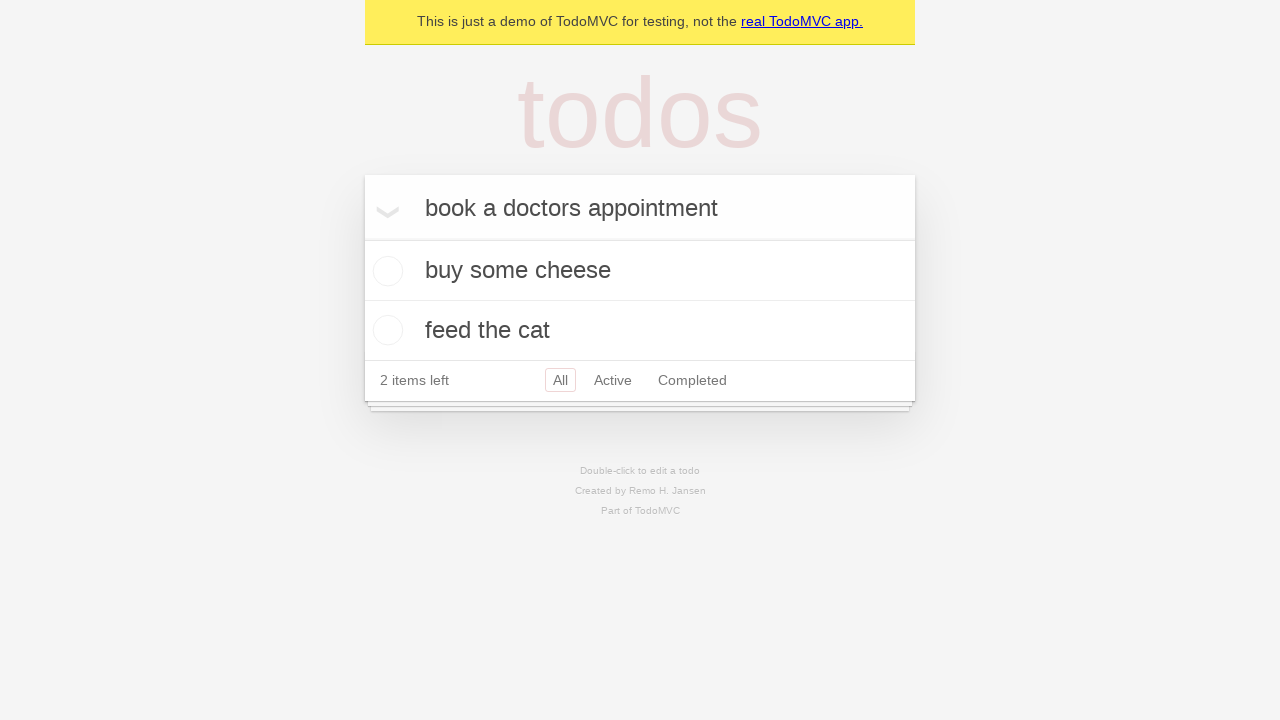

Pressed Enter to add third todo item on internal:attr=[placeholder="What needs to be done?"i]
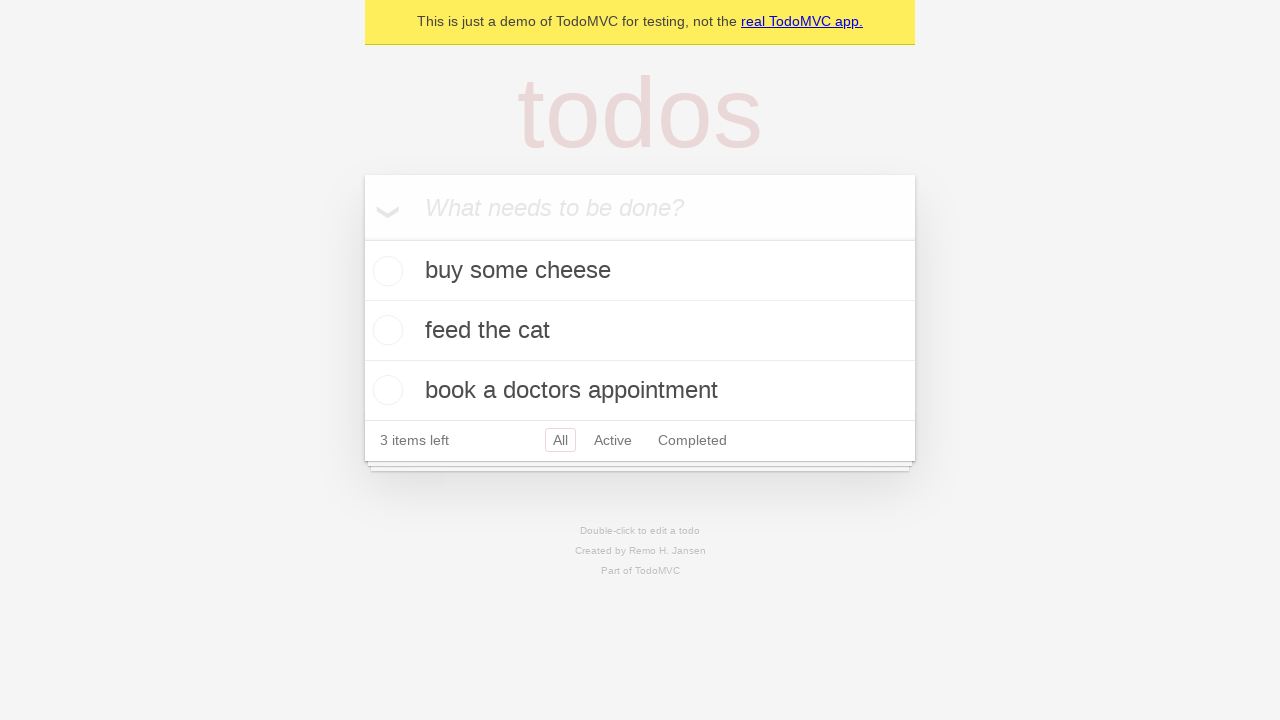

Todo count element loaded
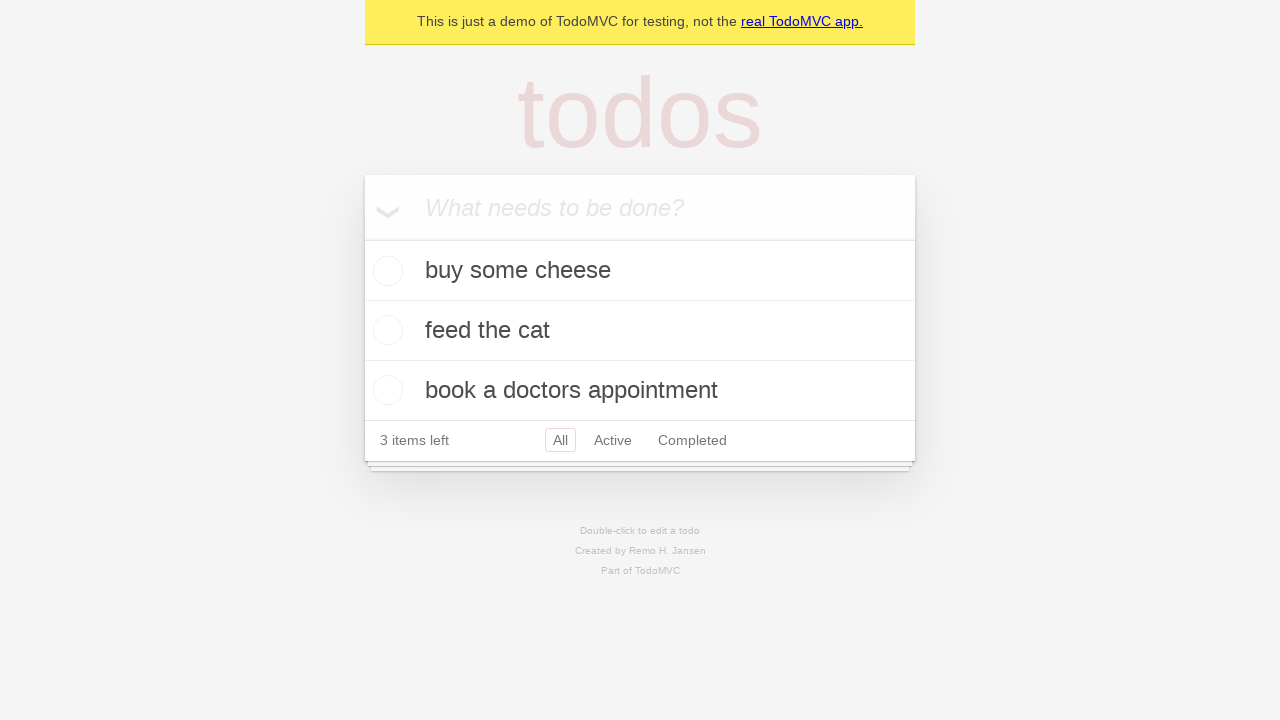

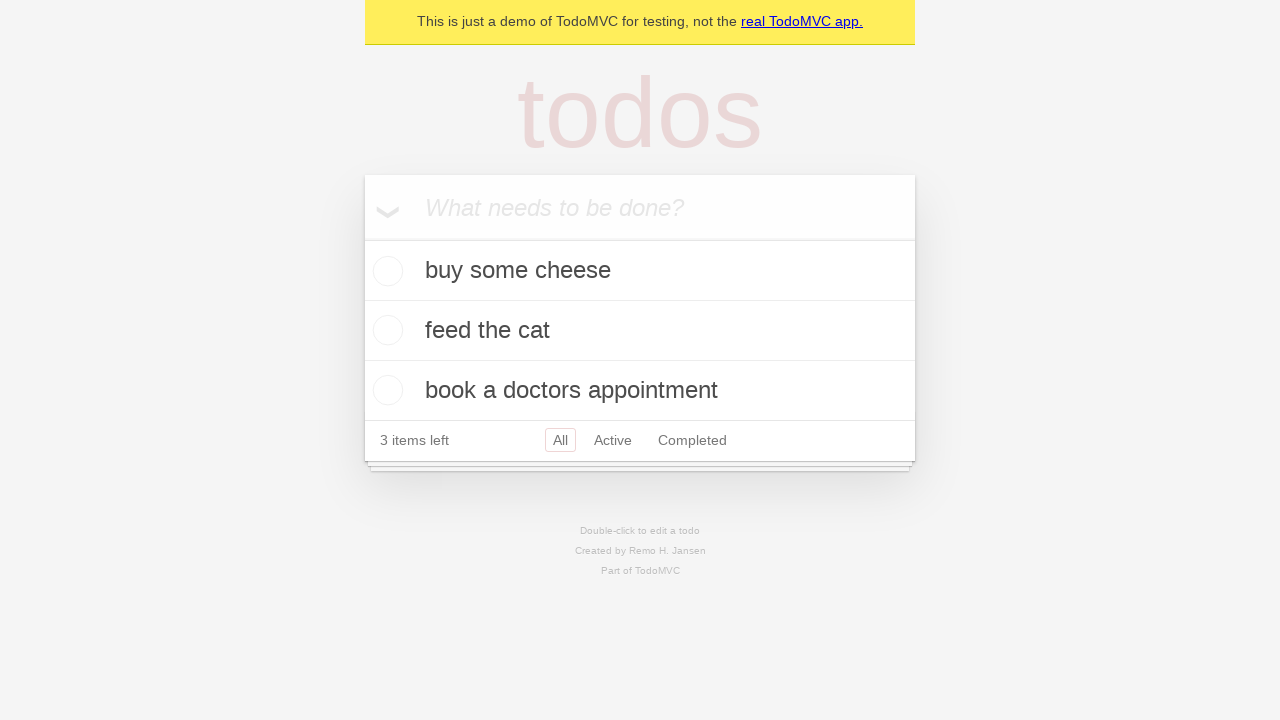